Tests checkbox functionality by navigating to a checkboxes page and verifying that checkboxes can be located and their checked state can be determined.

Starting URL: http://the-internet.herokuapp.com/checkboxes

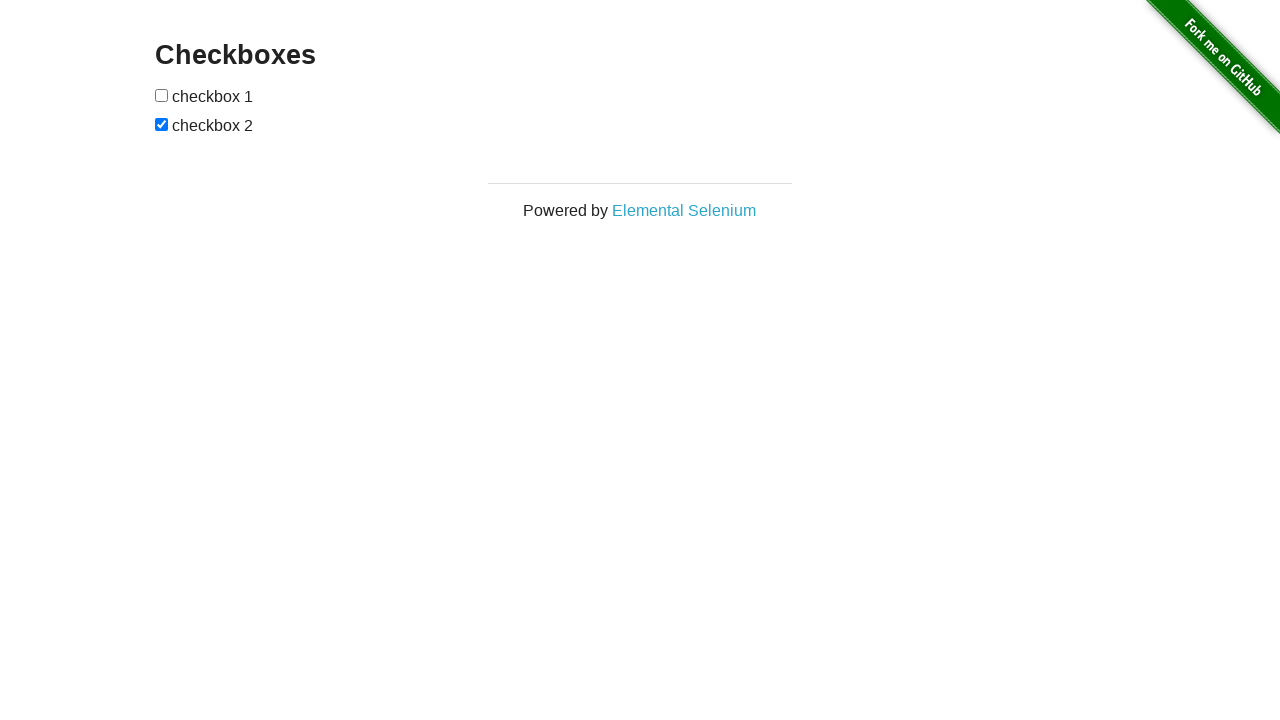

Waited for checkboxes to be present on the page
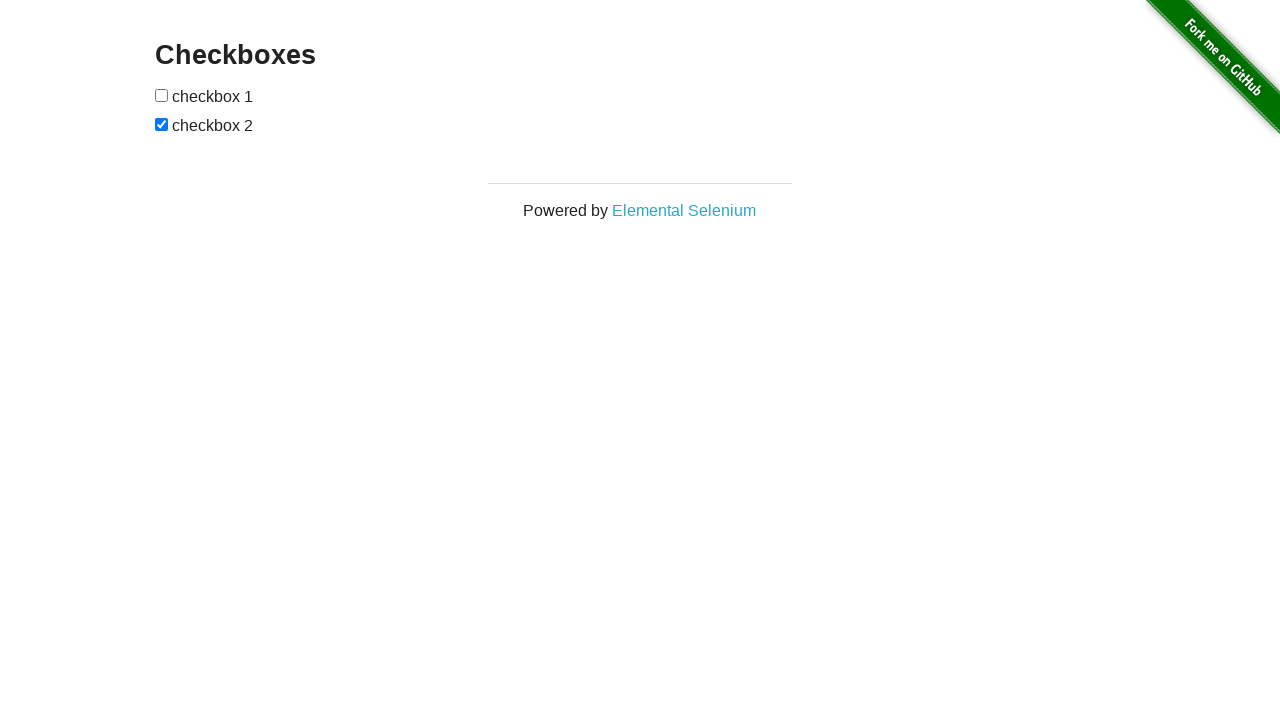

Located all checkbox elements on the page
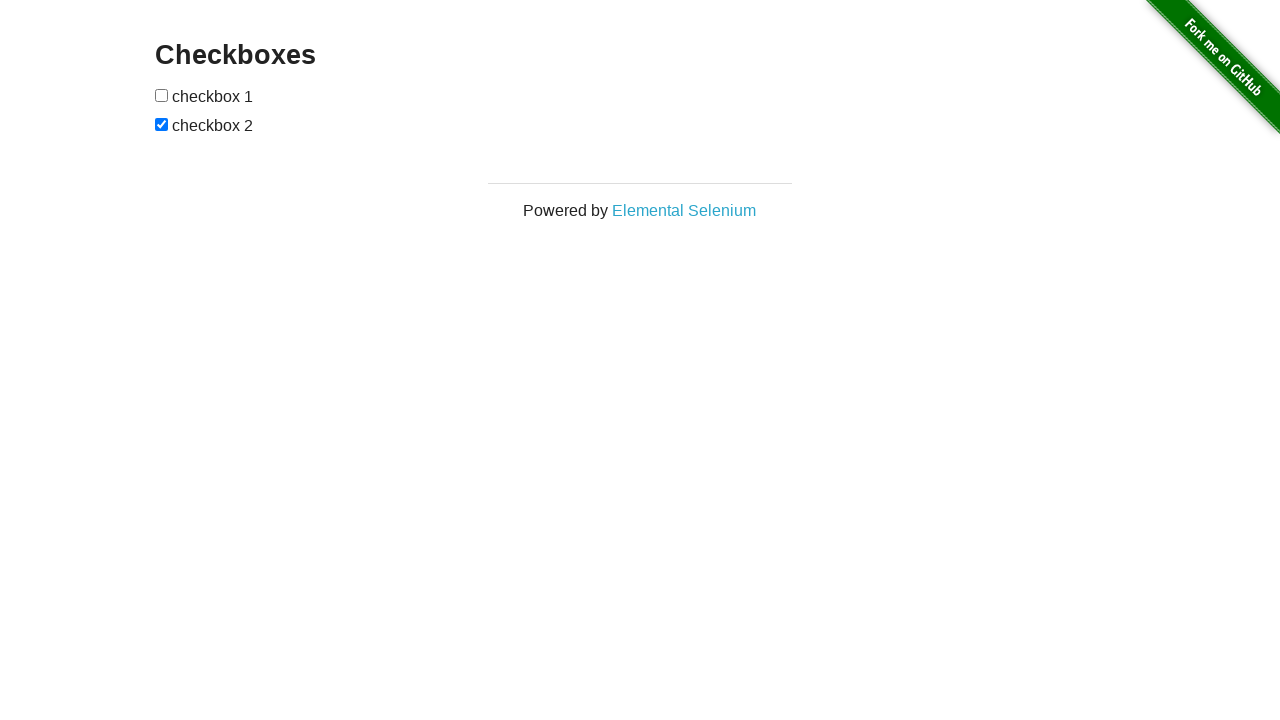

Verified that second checkbox is checked by default
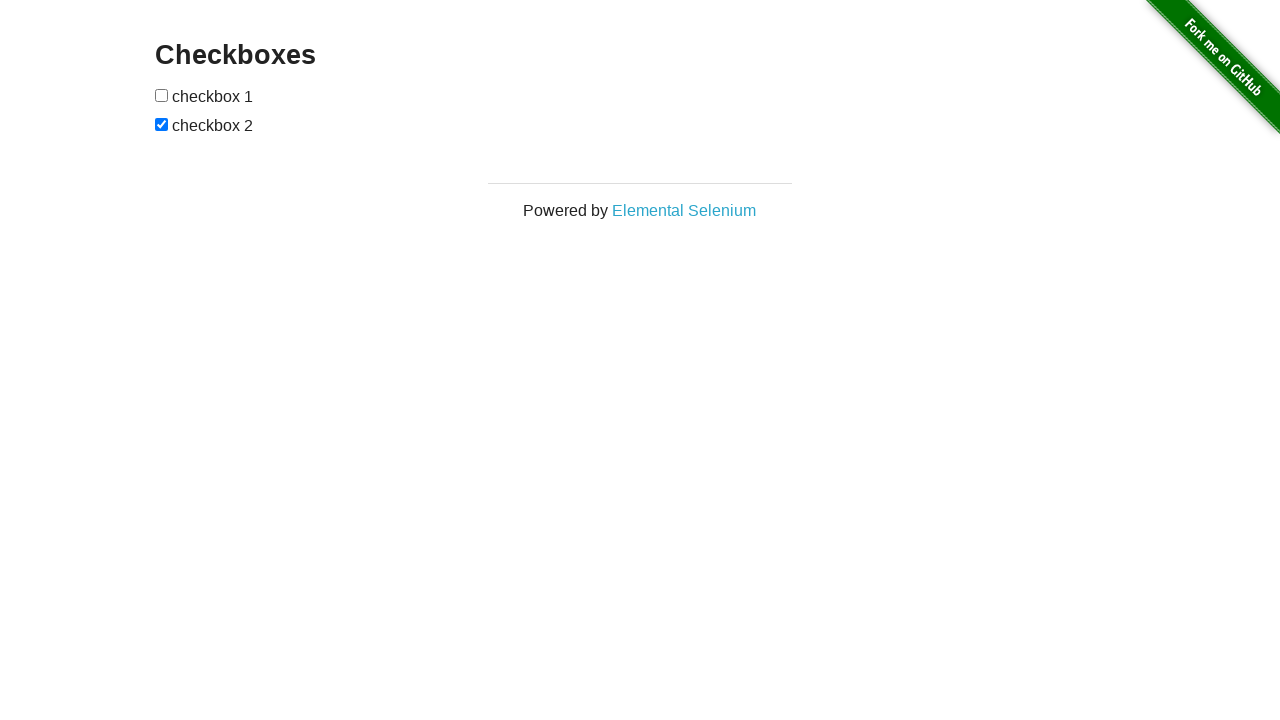

Verified that first checkbox is not checked by default
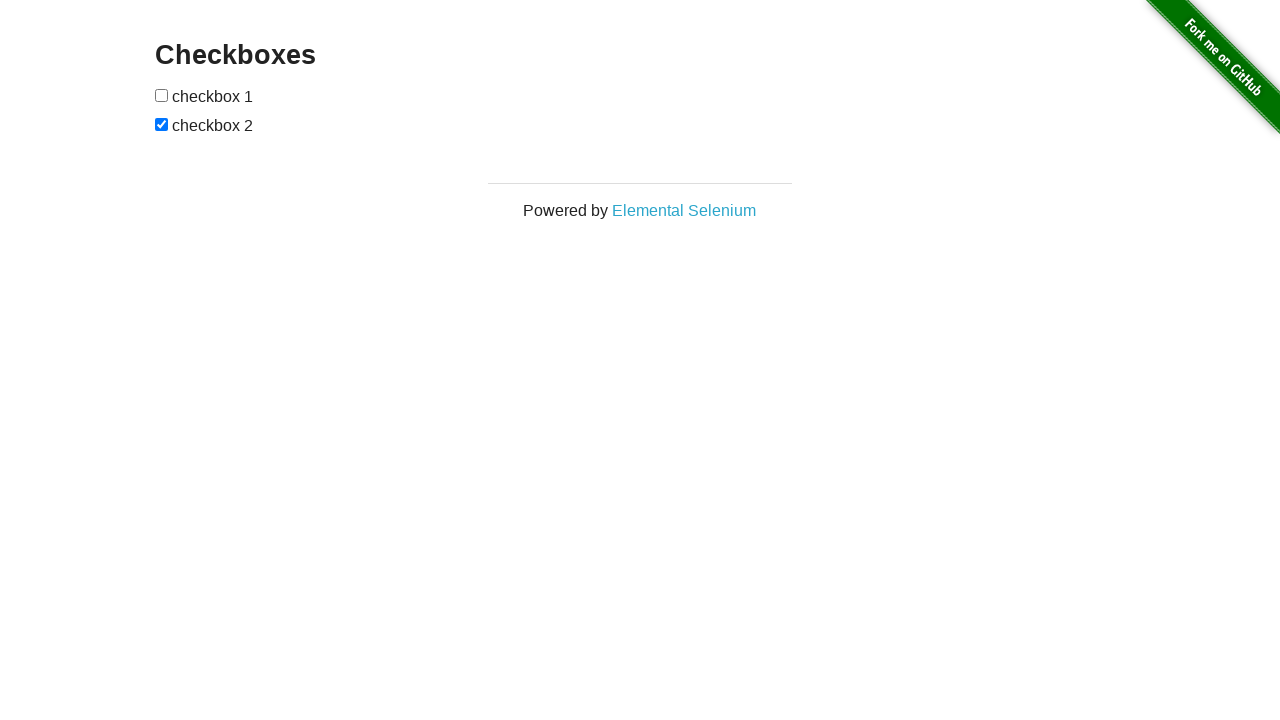

Clicked the first checkbox to check it at (162, 95) on input[type="checkbox"] >> nth=0
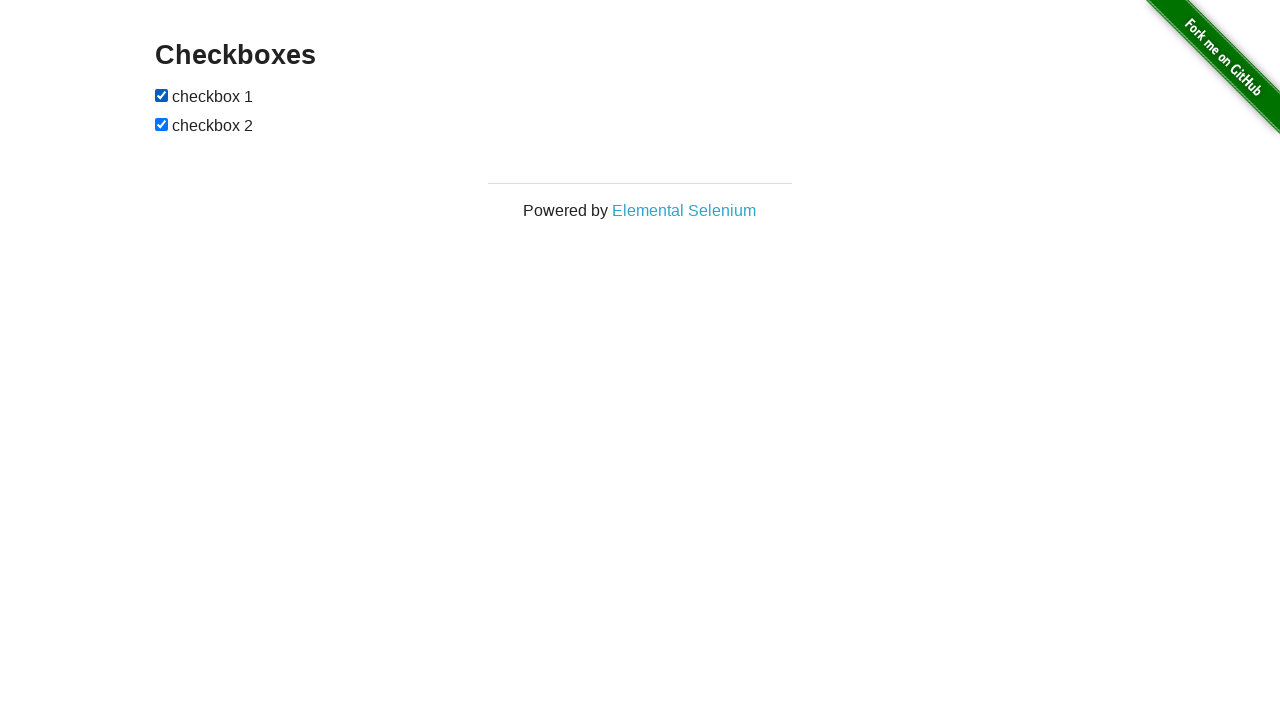

Verified that first checkbox is now checked after clicking
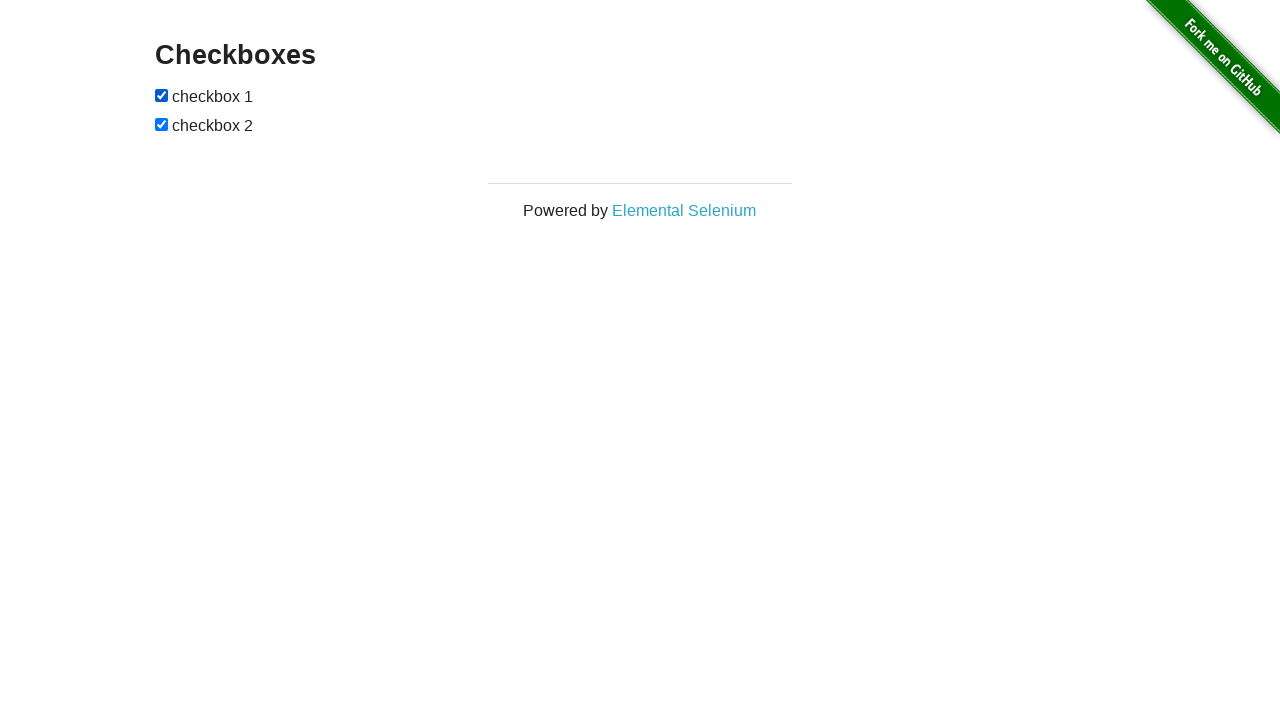

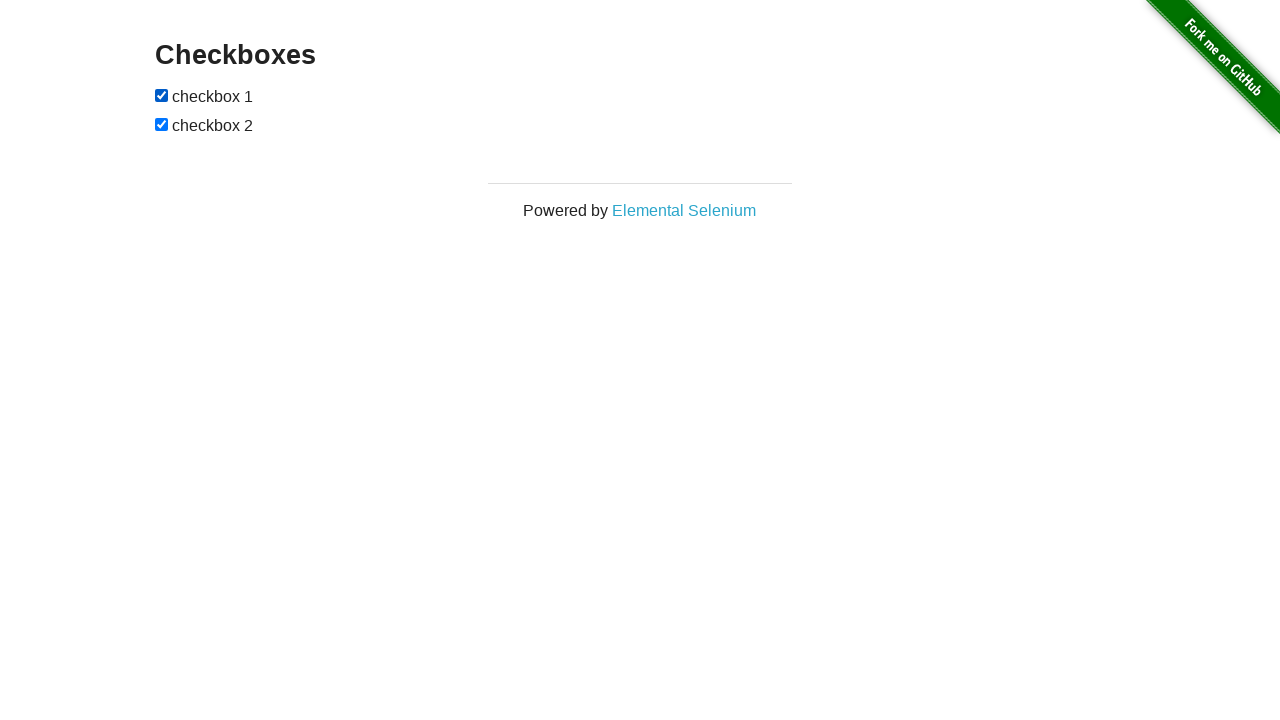